Tests navigation to the Selectable page under Interactions category by clicking the Interactions card and then the Selectable submenu item

Starting URL: https://demoqa.com

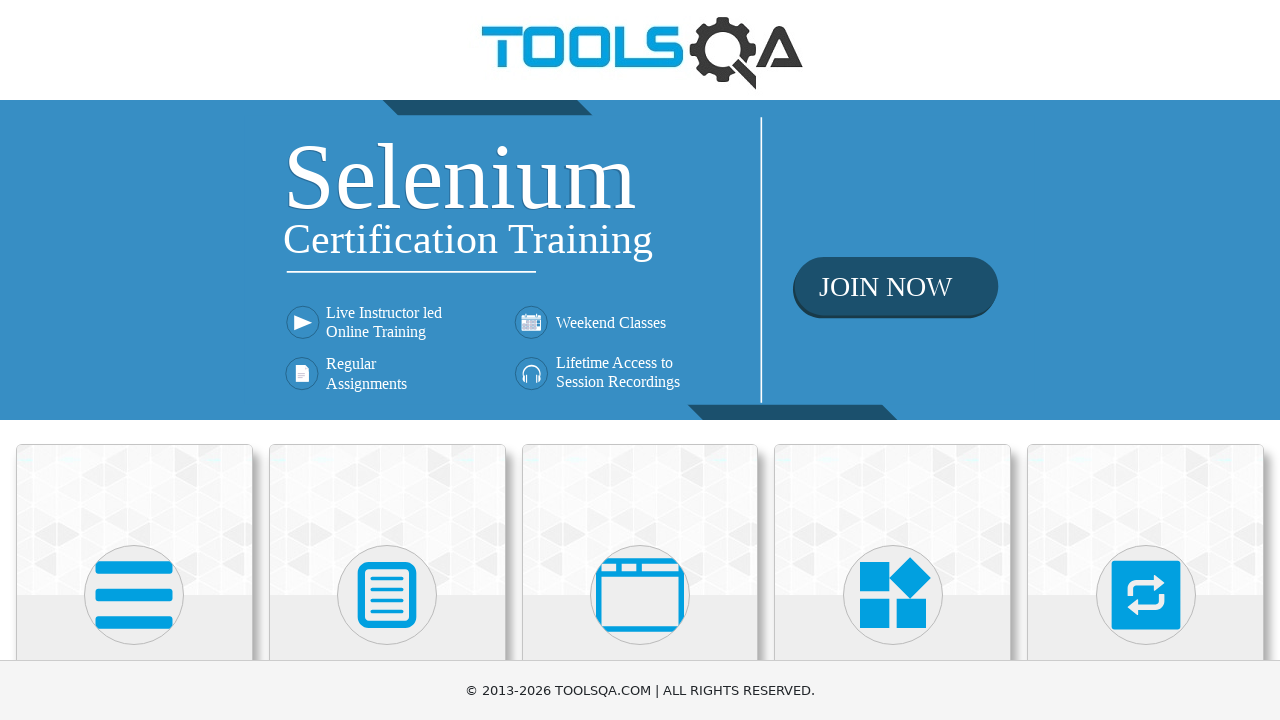

Clicked on Interactions category card at (1146, 360) on div.card-body:has-text('Interactions')
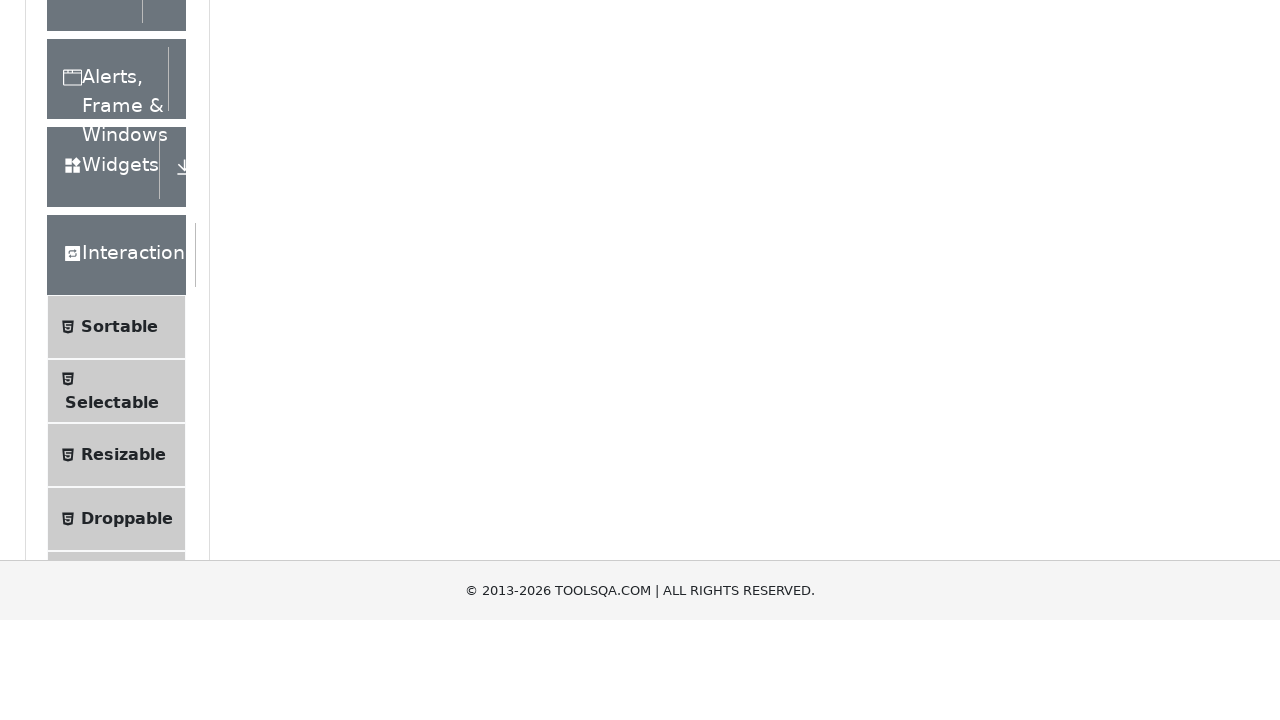

Interactions submenu appeared
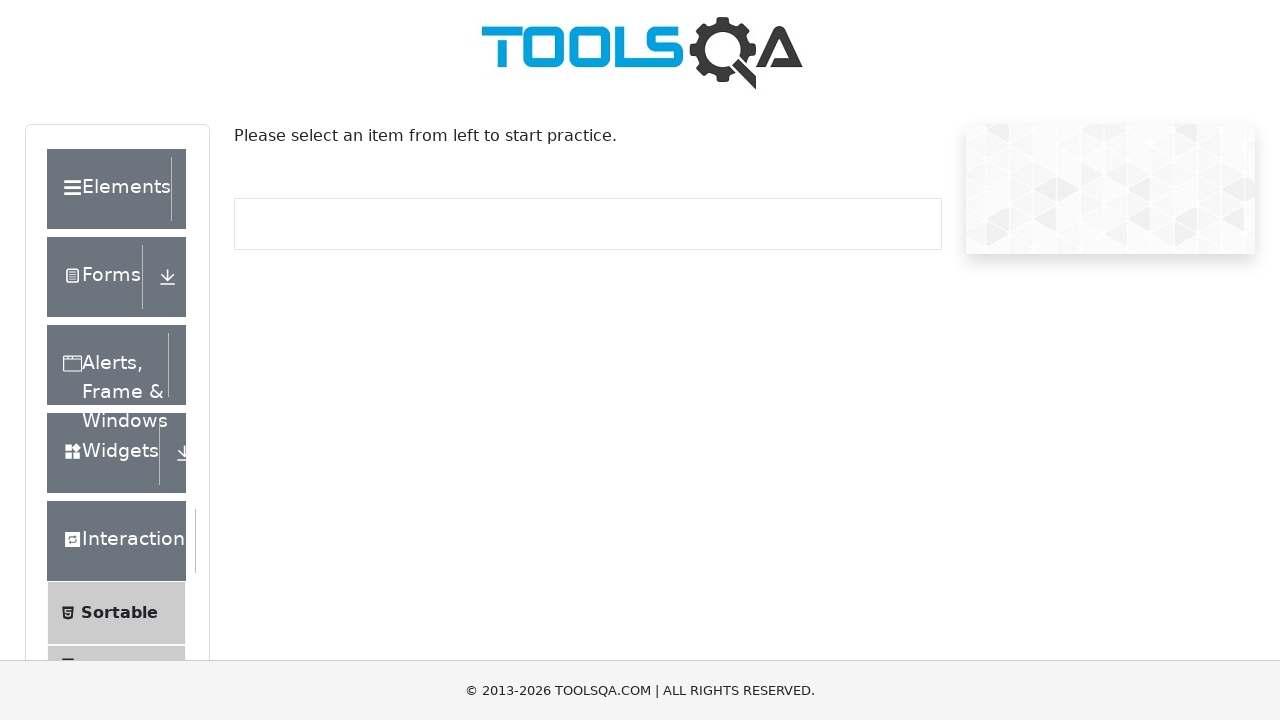

Clicked on Selectable submenu item at (116, 360) on li:has-text('Selectable')
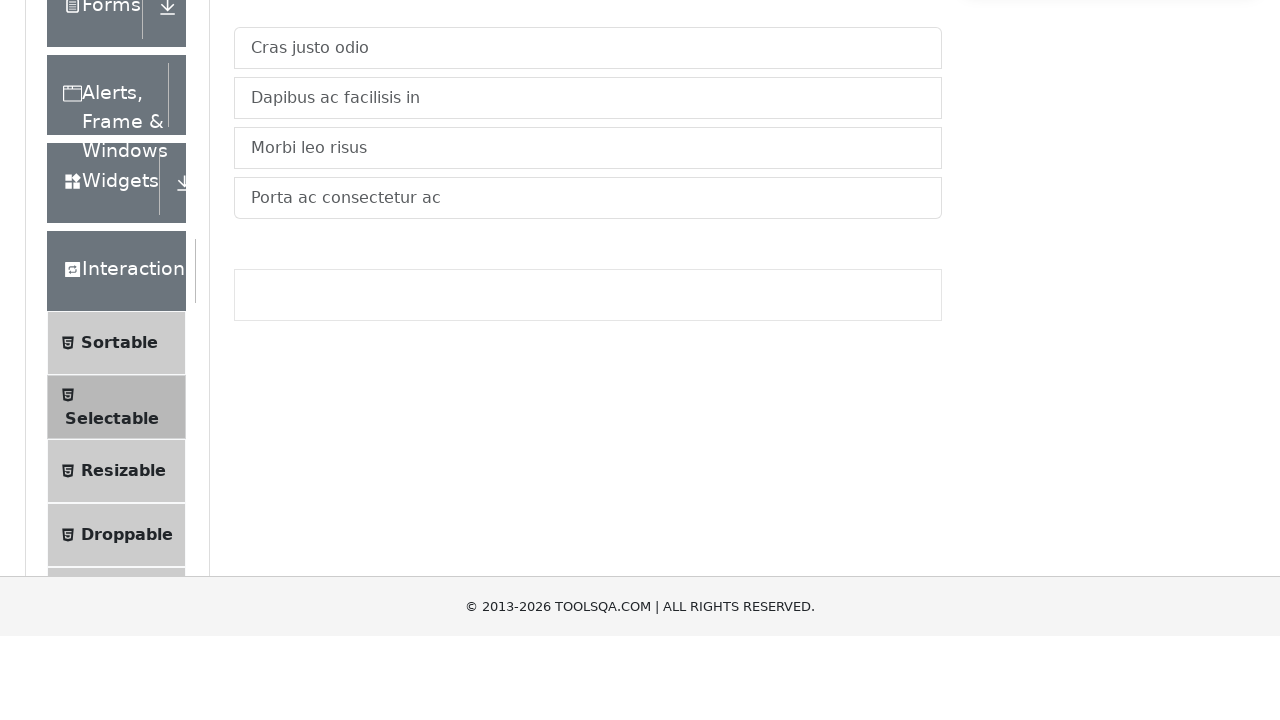

Selectable page loaded successfully with correct title
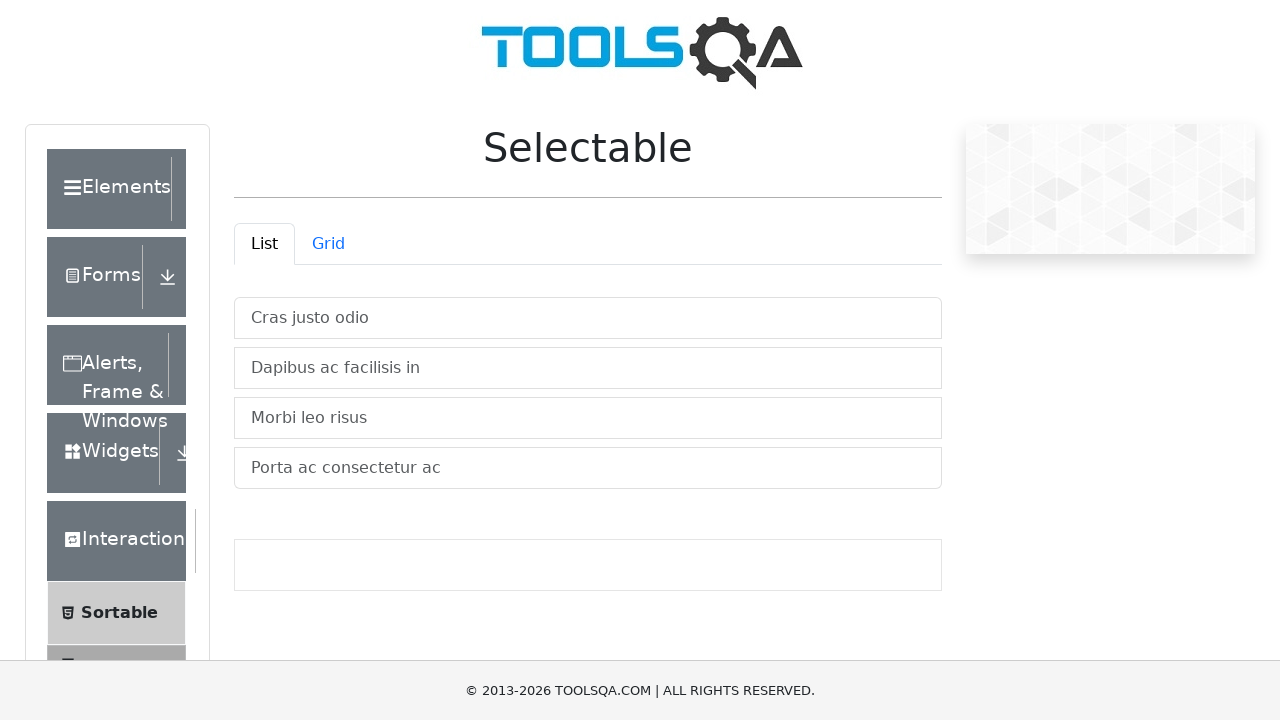

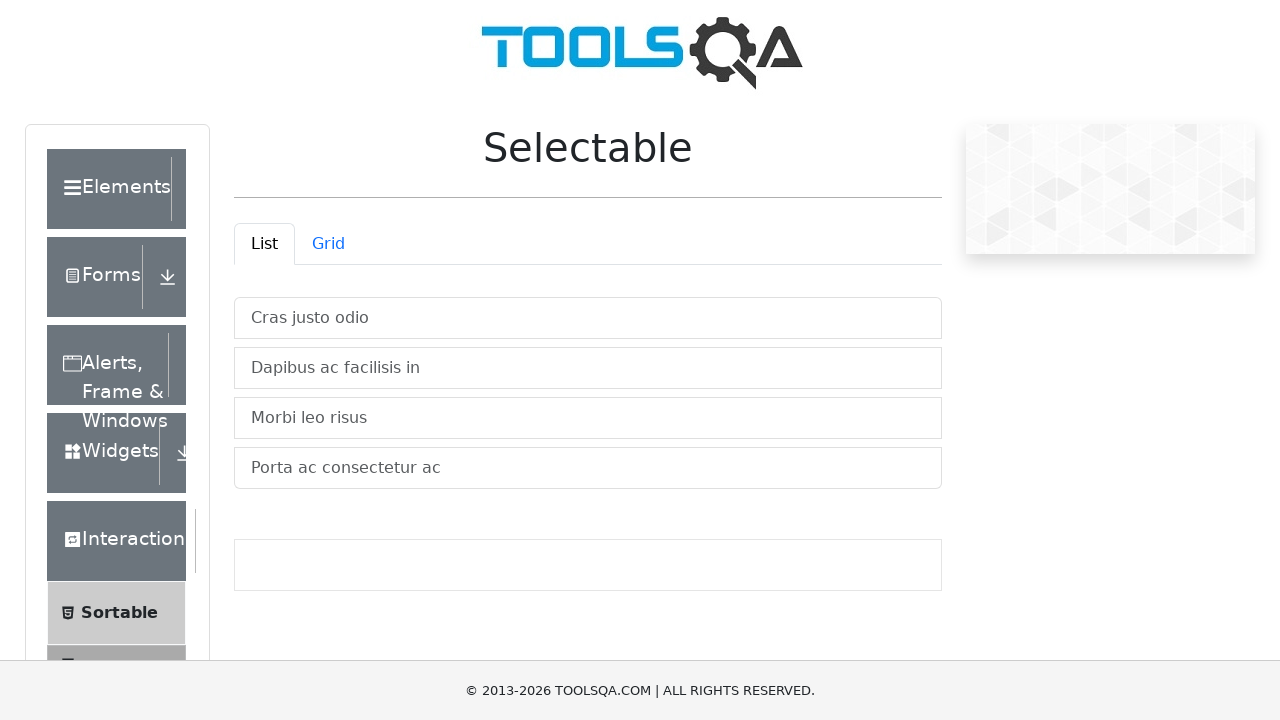